Tests a simple form by filling in first name, last name, city, and country fields, then submitting the form by clicking the button.

Starting URL: http://suninjuly.github.io/simple_form_find_task.html

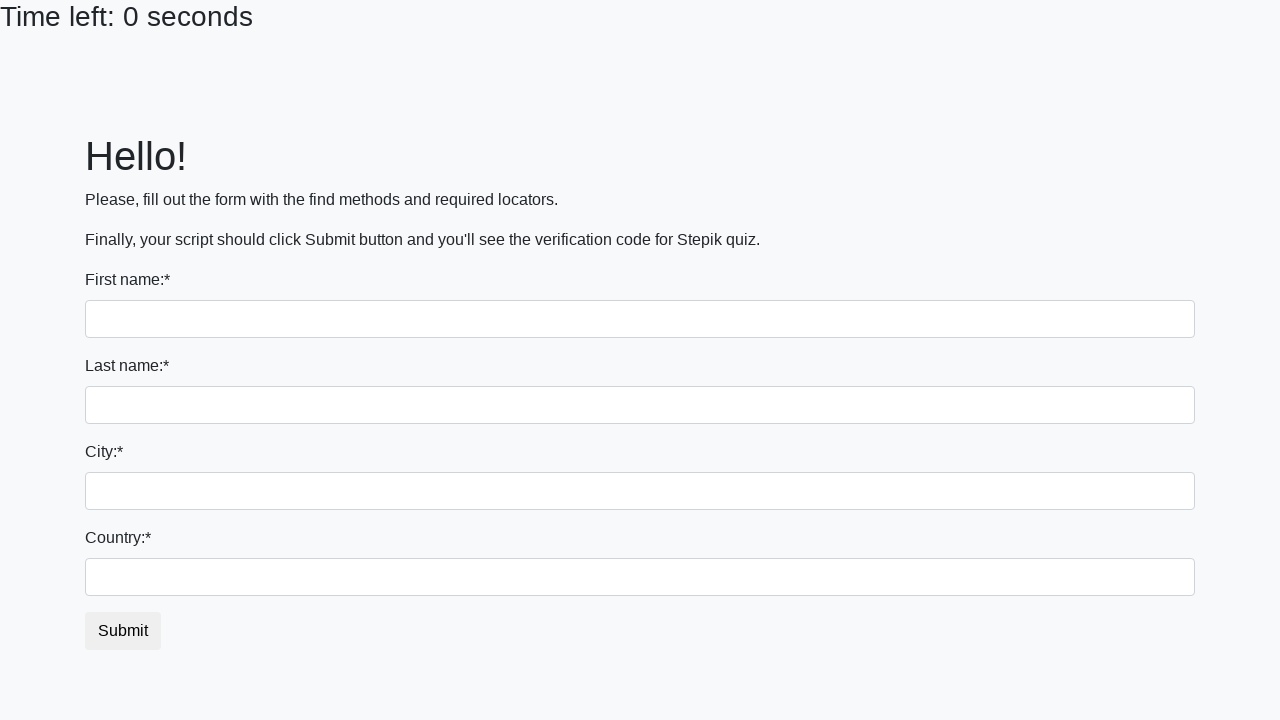

Filled first name field with 'Ivan' on input:first-of-type
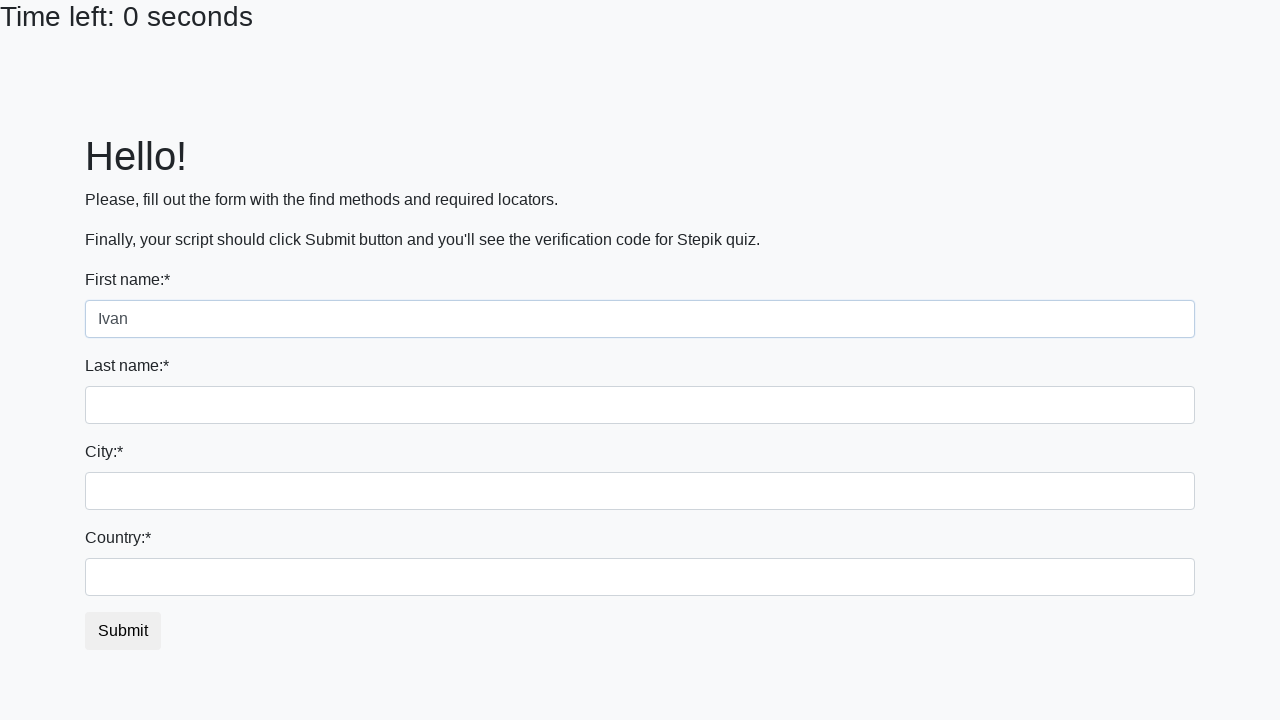

Filled last name field with 'Petrov' on input[name='last_name']
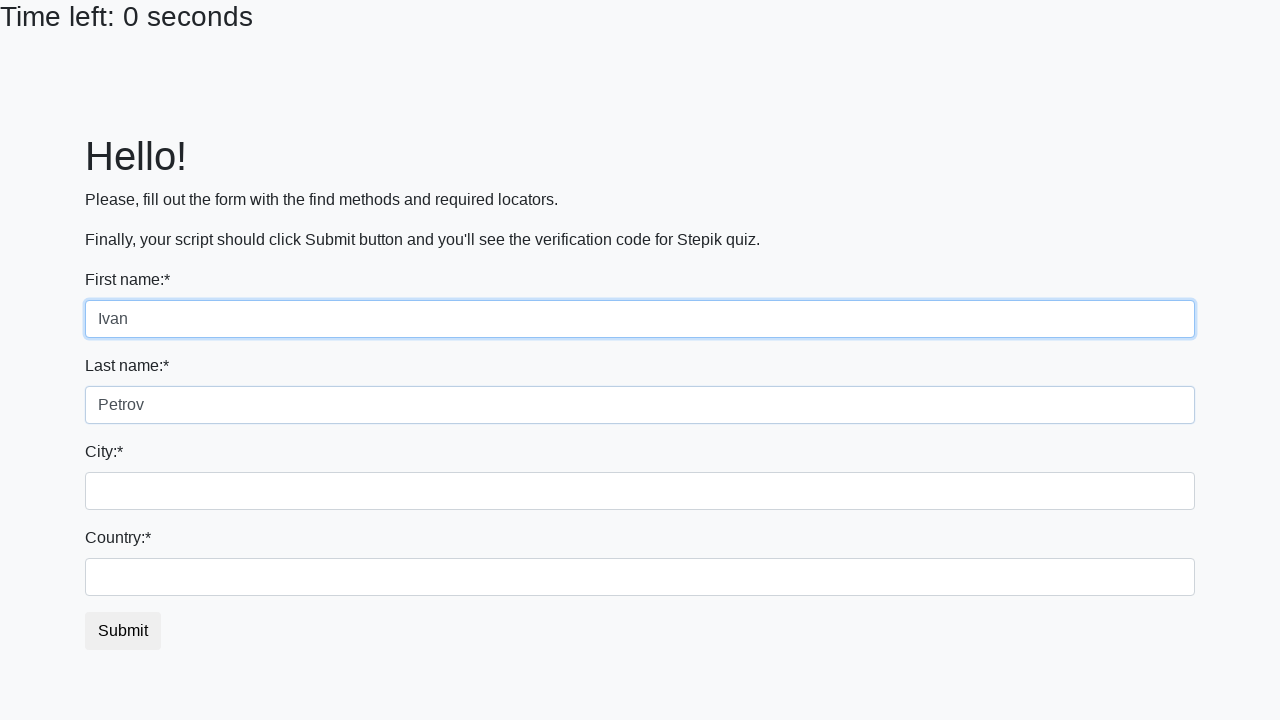

Filled city field with 'Smolensk' on .form-control.city
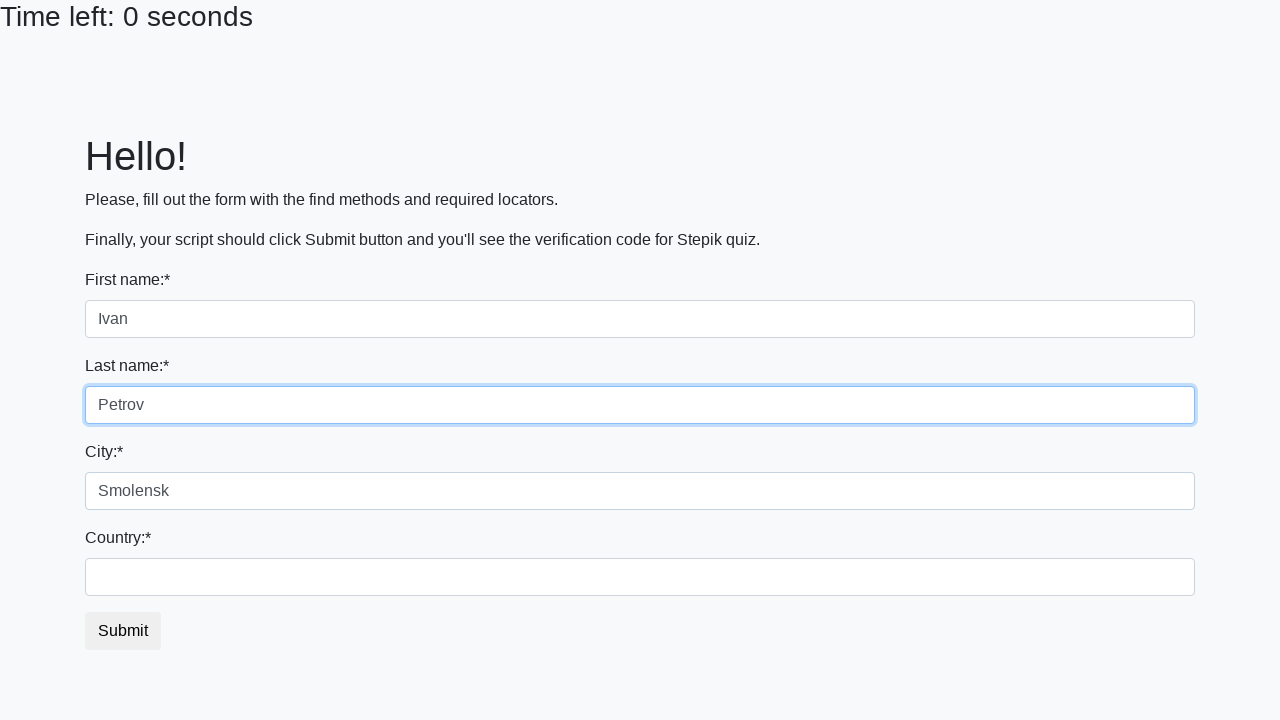

Filled country field with 'Russia' on #country
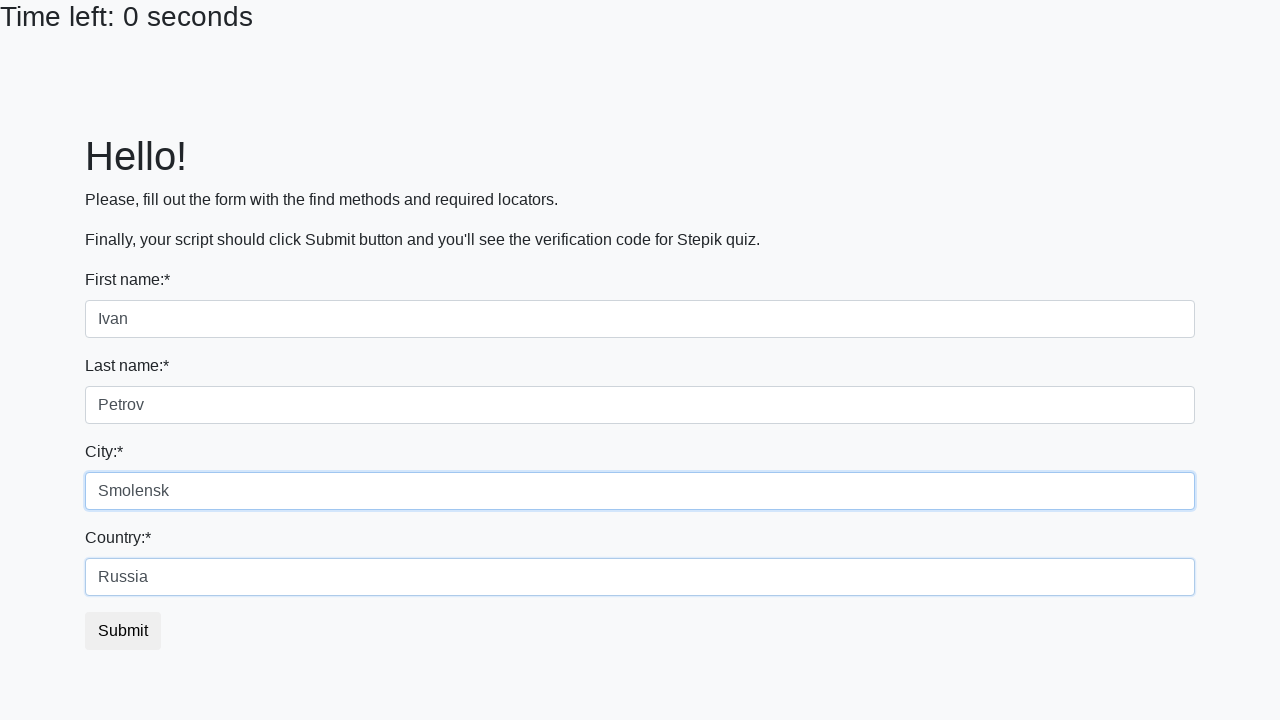

Clicked submit button to submit the form at (123, 631) on button.btn
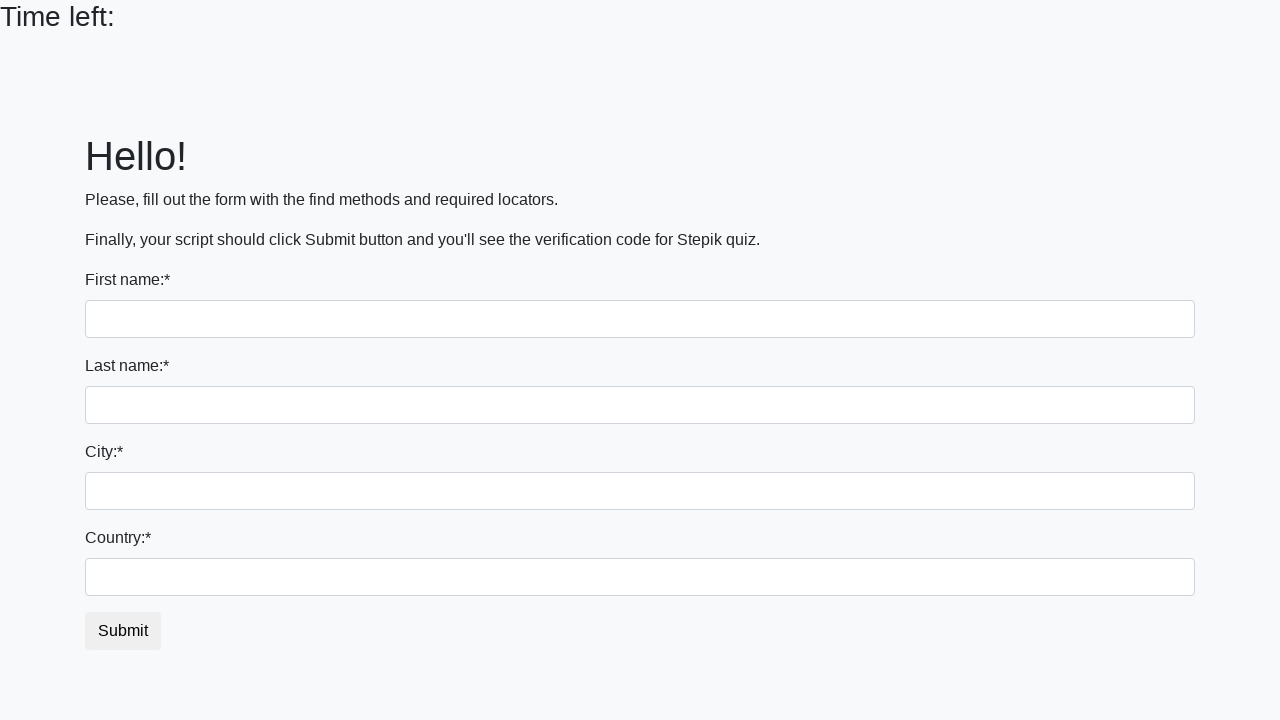

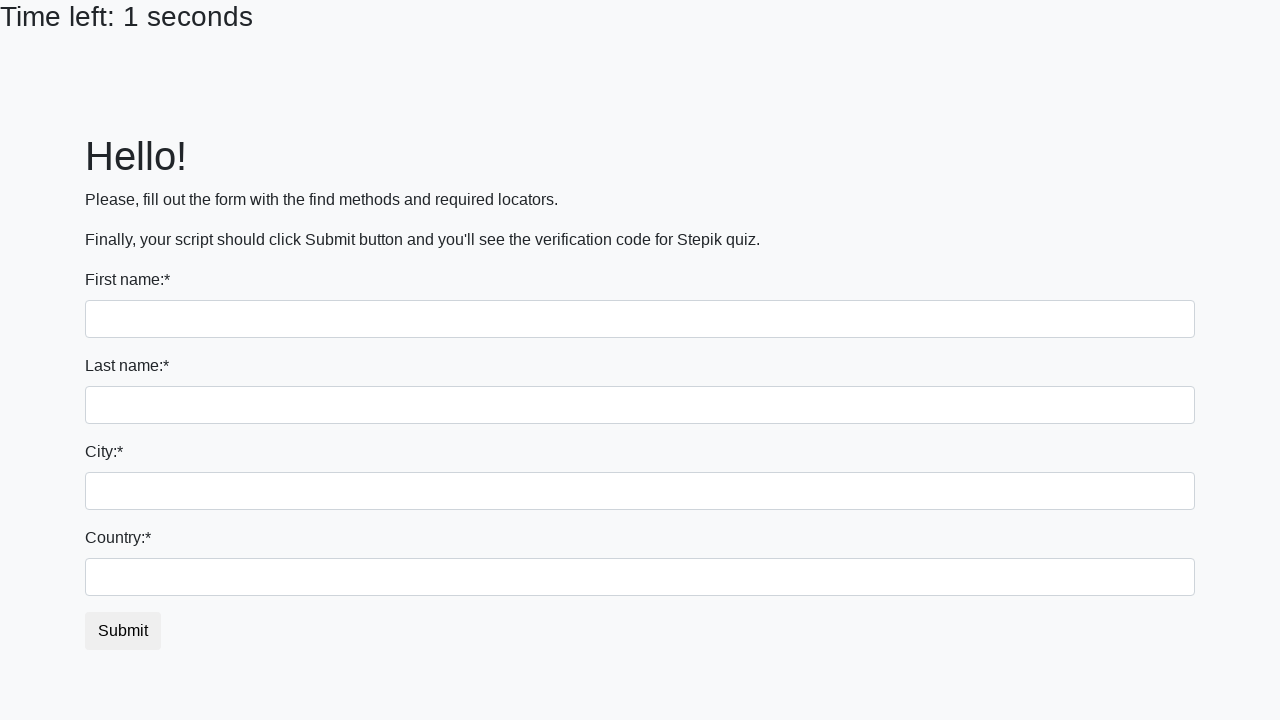